Tests checkbox functionality by first clicking the first 3 checkboxes, then clicking all checkboxes on the page

Starting URL: https://testautomationpractice.blogspot.com/

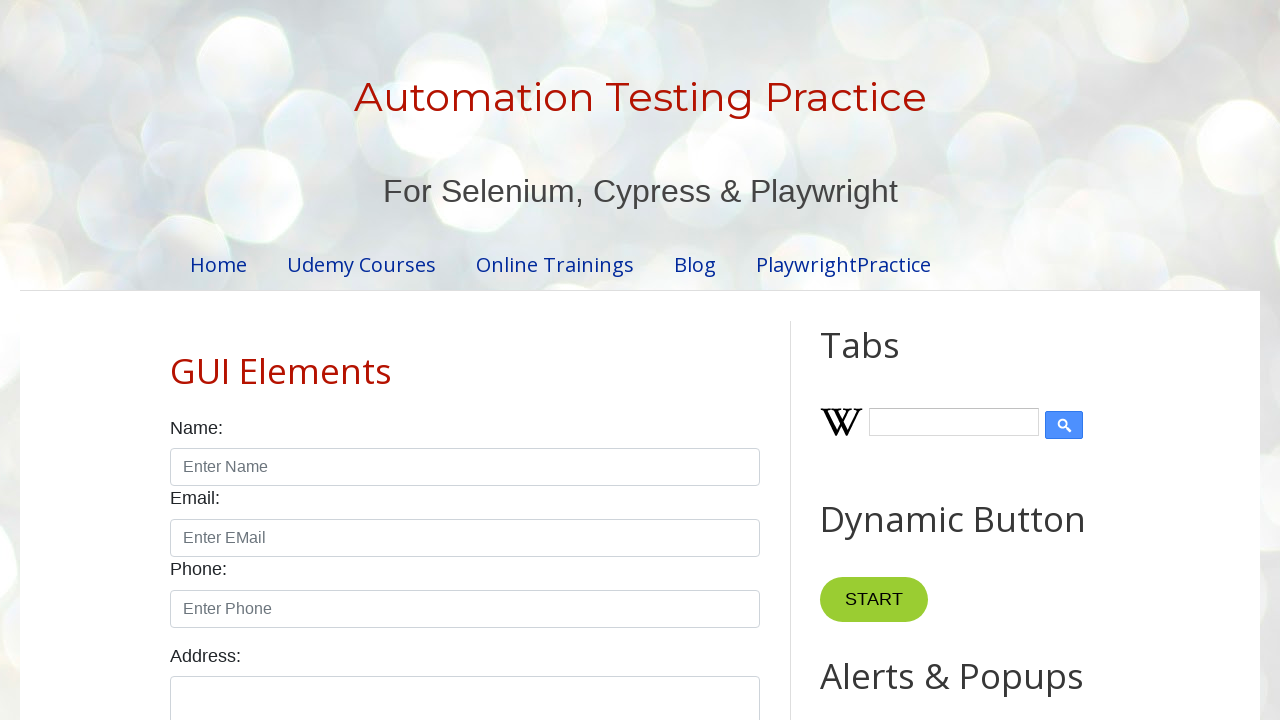

Located all checkboxes with class form-check-input
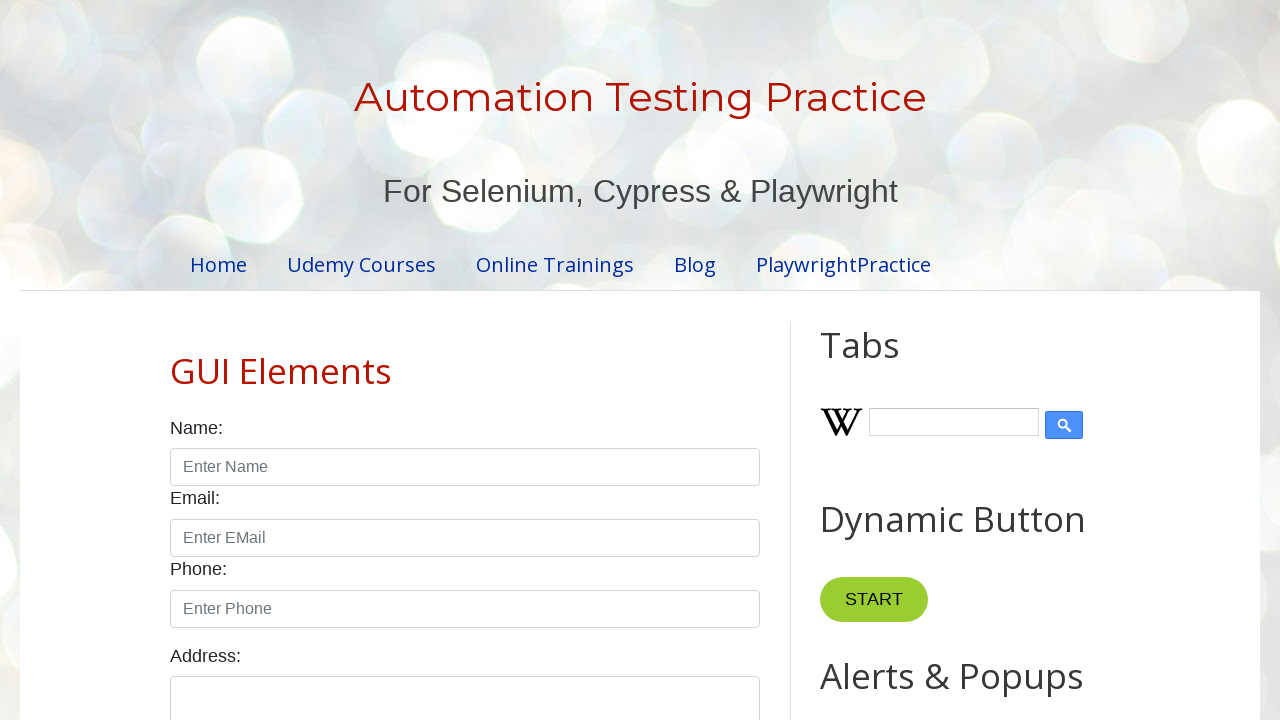

Waited for first checkbox to be available
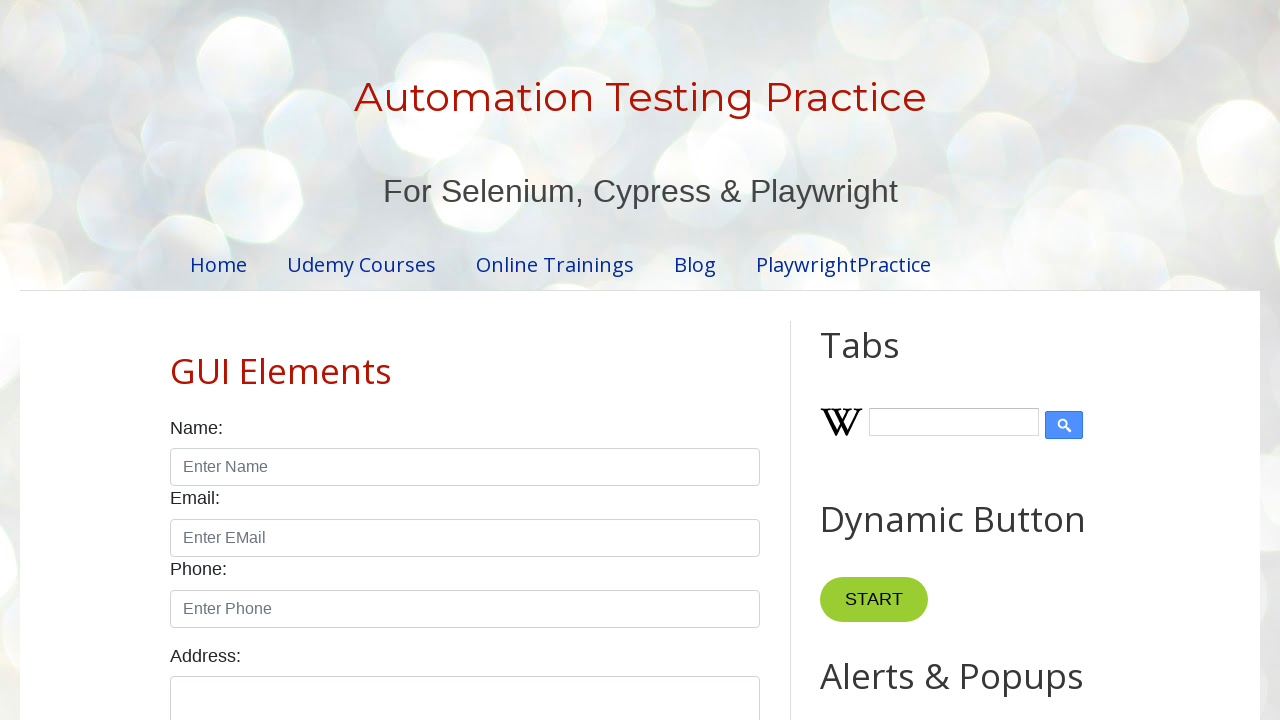

Found 7 total checkboxes on the page
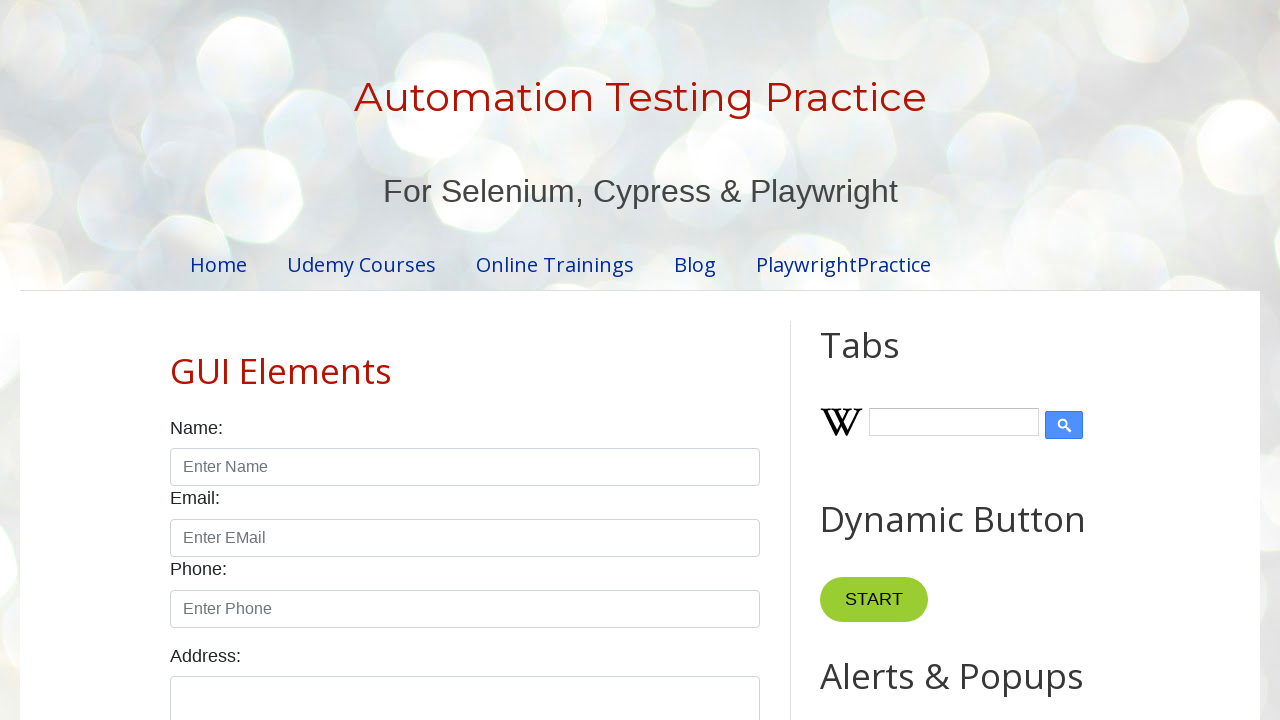

Clicked checkbox #1 of the first 3 checkboxes at (176, 360) on input[type='checkbox'].form-check-input >> nth=0
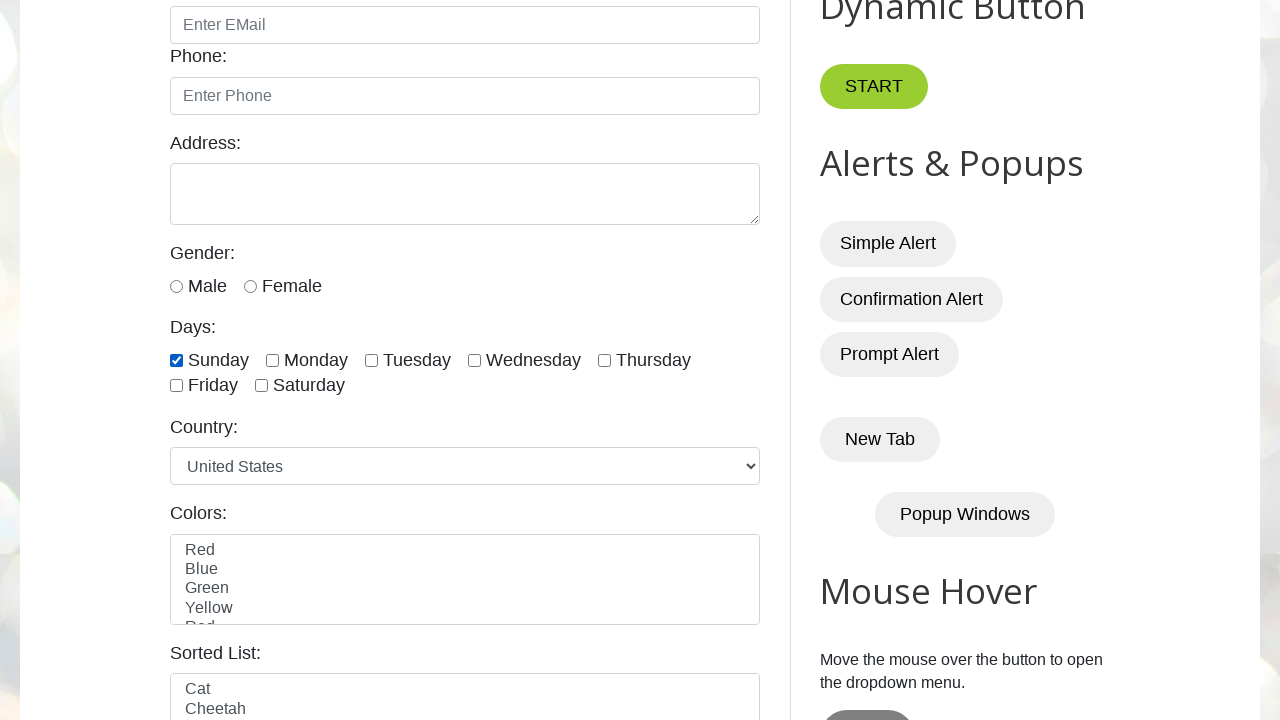

Clicked checkbox #2 of the first 3 checkboxes at (272, 360) on input[type='checkbox'].form-check-input >> nth=1
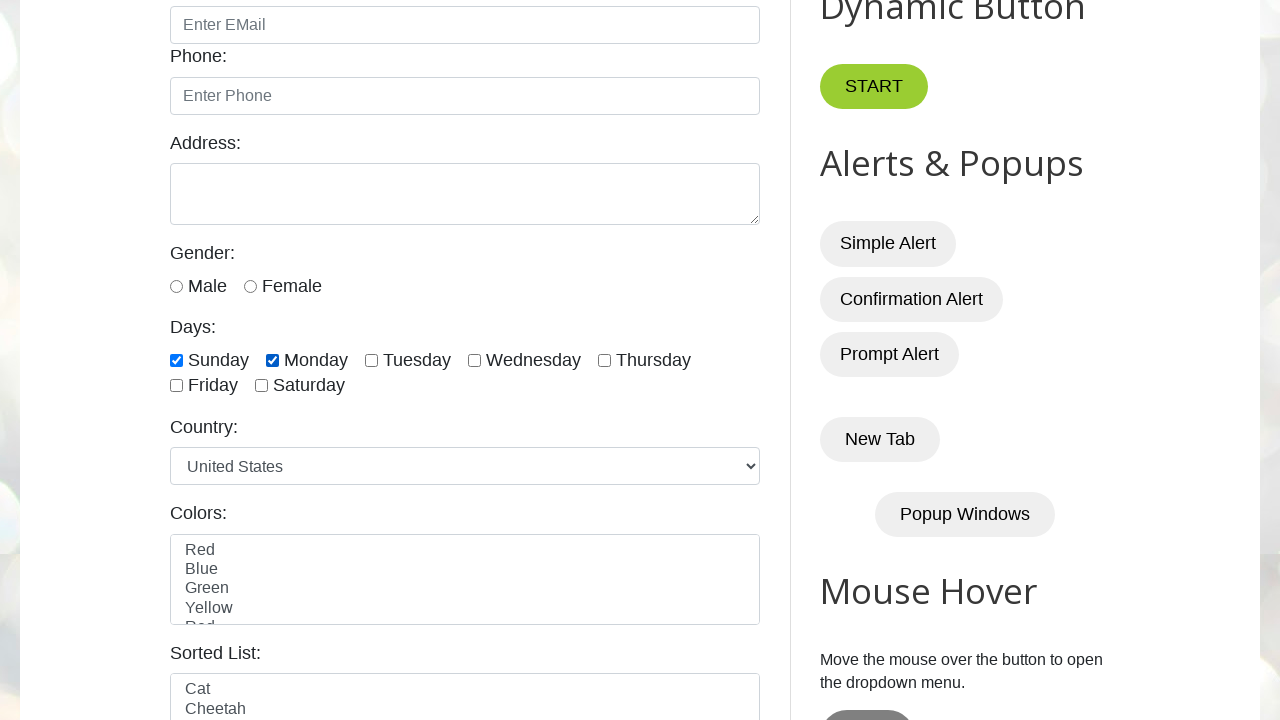

Clicked checkbox #3 of the first 3 checkboxes at (372, 360) on input[type='checkbox'].form-check-input >> nth=2
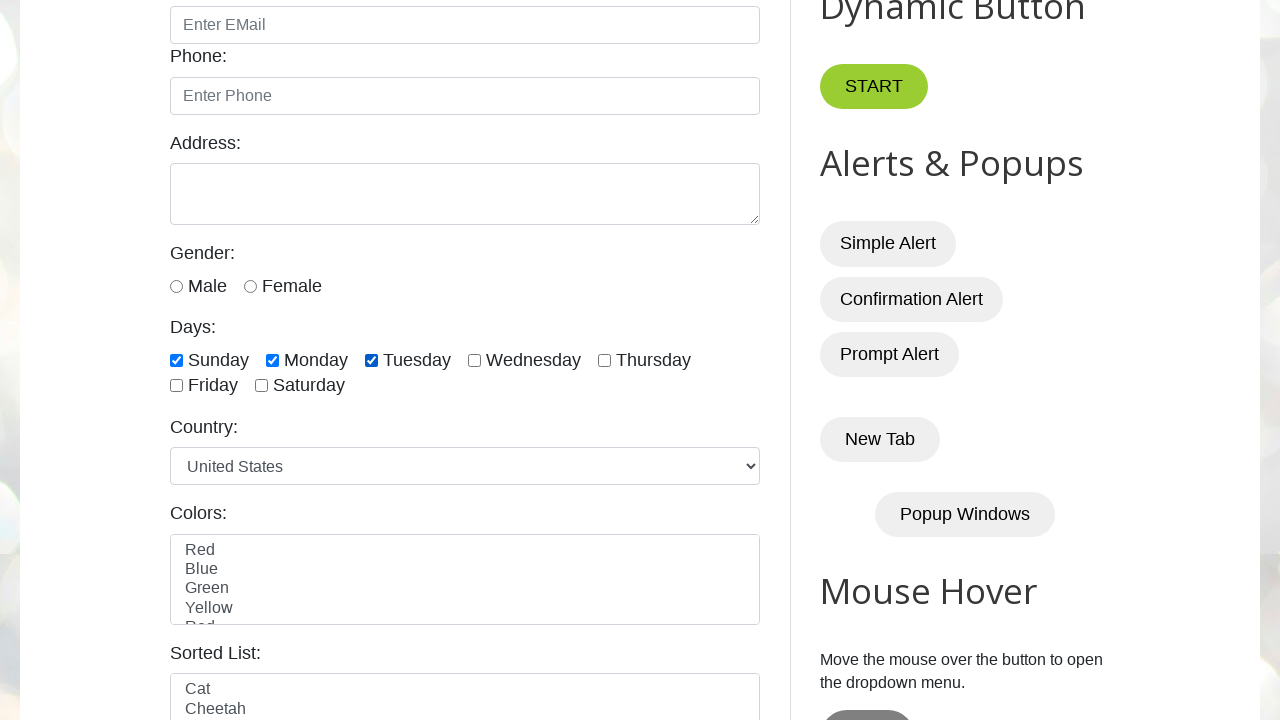

Clicked checkbox #1 to select all checkboxes at (176, 360) on input[type='checkbox'].form-check-input >> nth=0
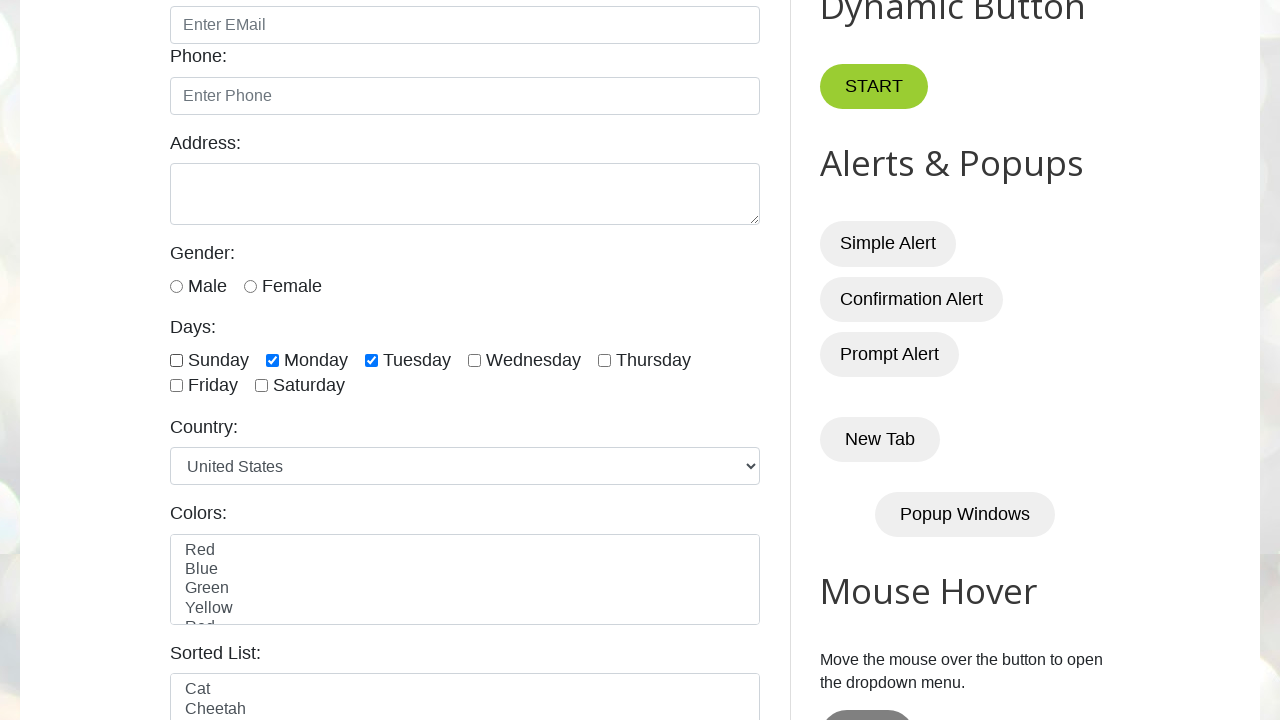

Clicked checkbox #2 to select all checkboxes at (272, 360) on input[type='checkbox'].form-check-input >> nth=1
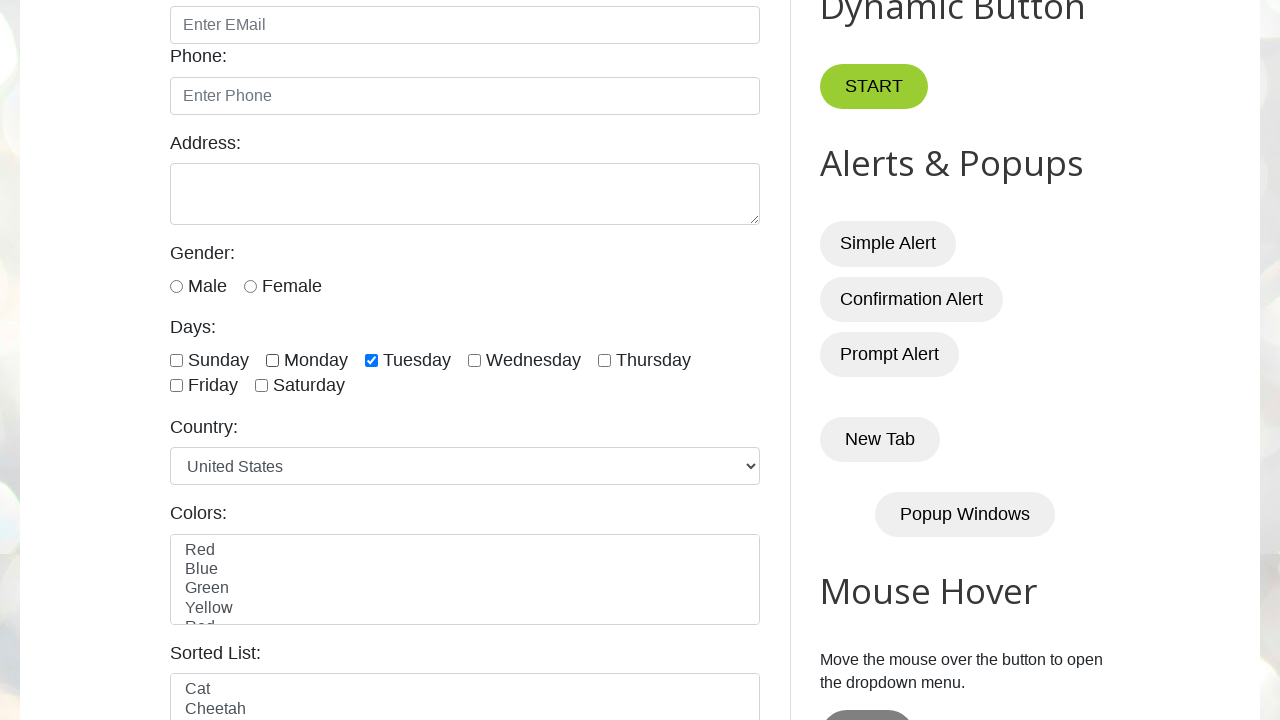

Clicked checkbox #3 to select all checkboxes at (372, 360) on input[type='checkbox'].form-check-input >> nth=2
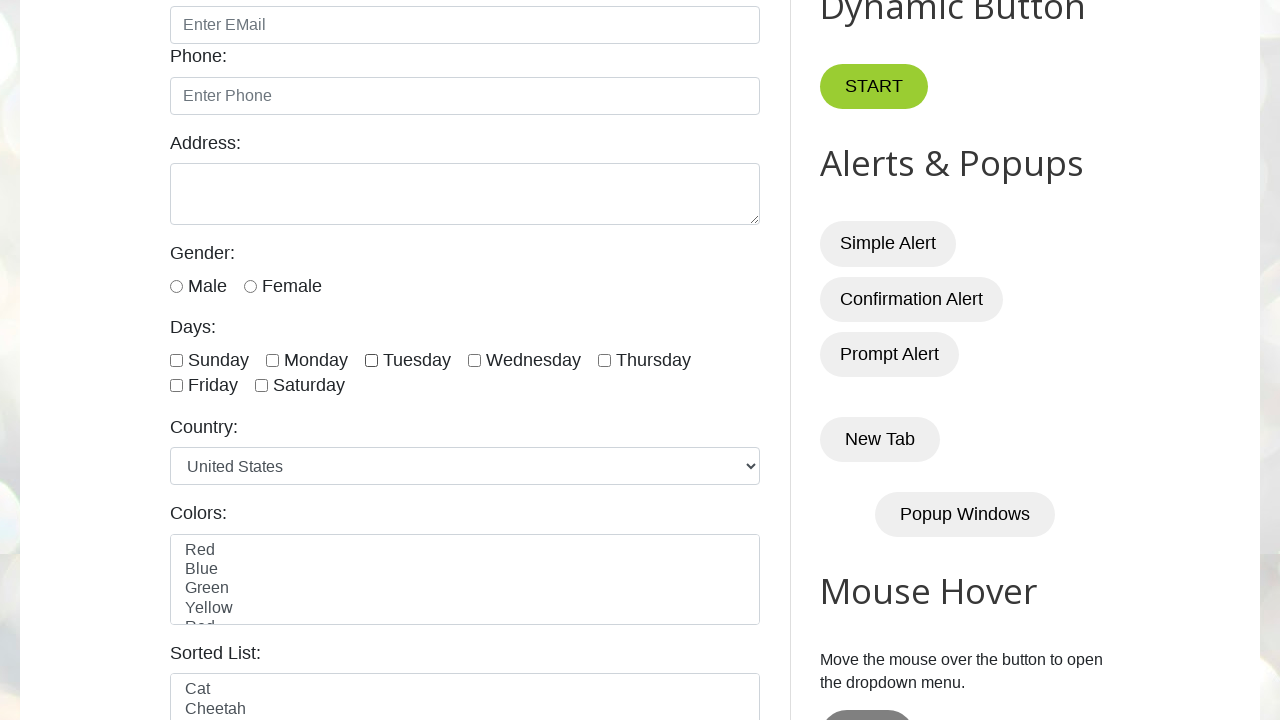

Clicked checkbox #4 to select all checkboxes at (474, 360) on input[type='checkbox'].form-check-input >> nth=3
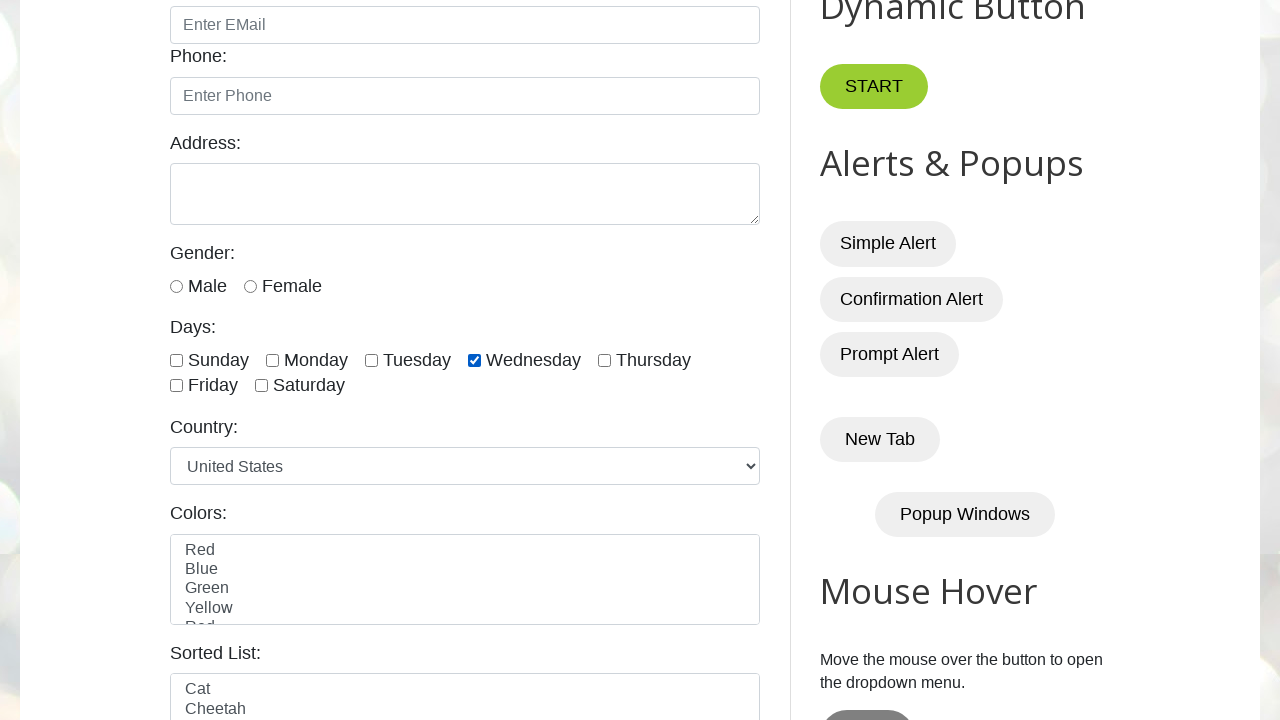

Clicked checkbox #5 to select all checkboxes at (604, 360) on input[type='checkbox'].form-check-input >> nth=4
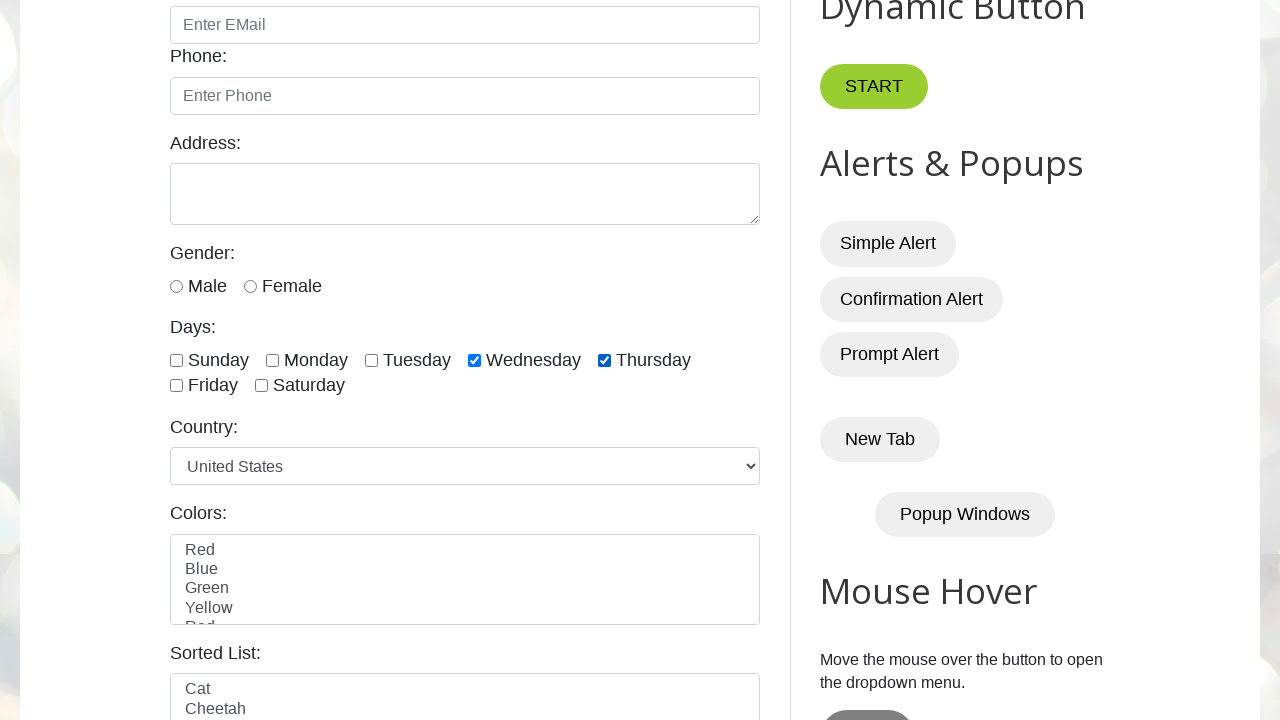

Clicked checkbox #6 to select all checkboxes at (176, 386) on input[type='checkbox'].form-check-input >> nth=5
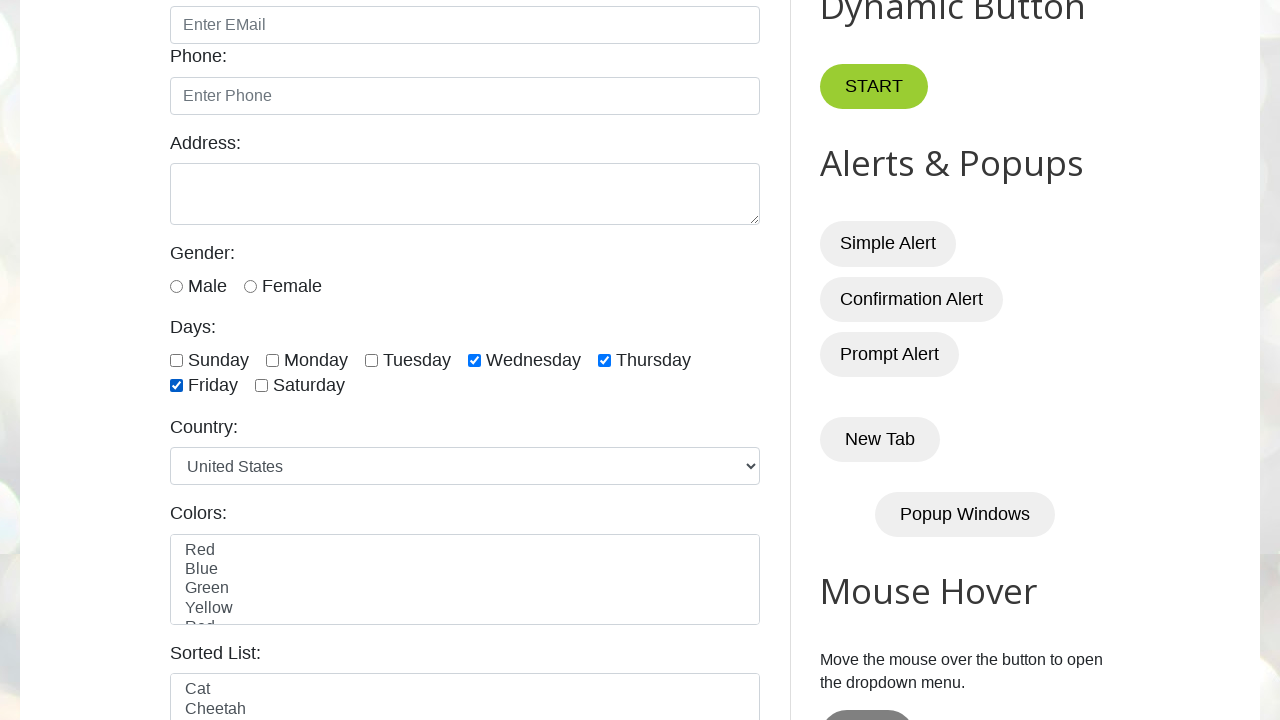

Clicked checkbox #7 to select all checkboxes at (262, 386) on input[type='checkbox'].form-check-input >> nth=6
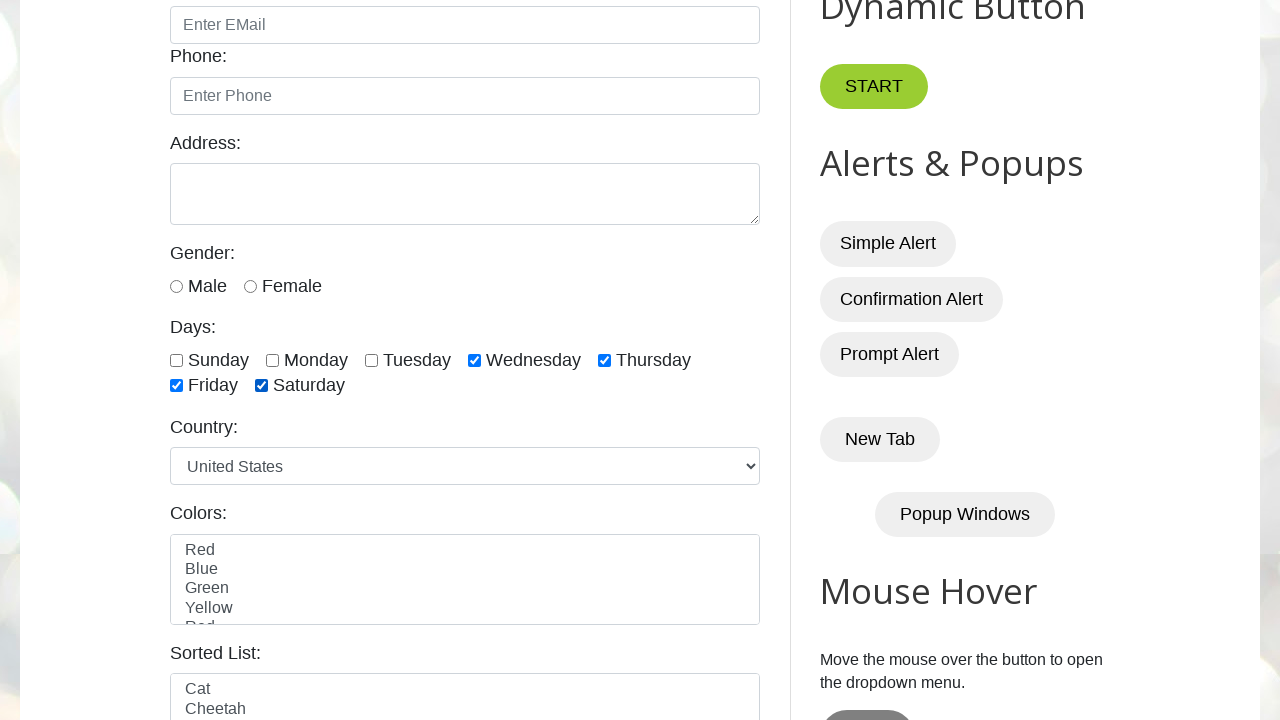

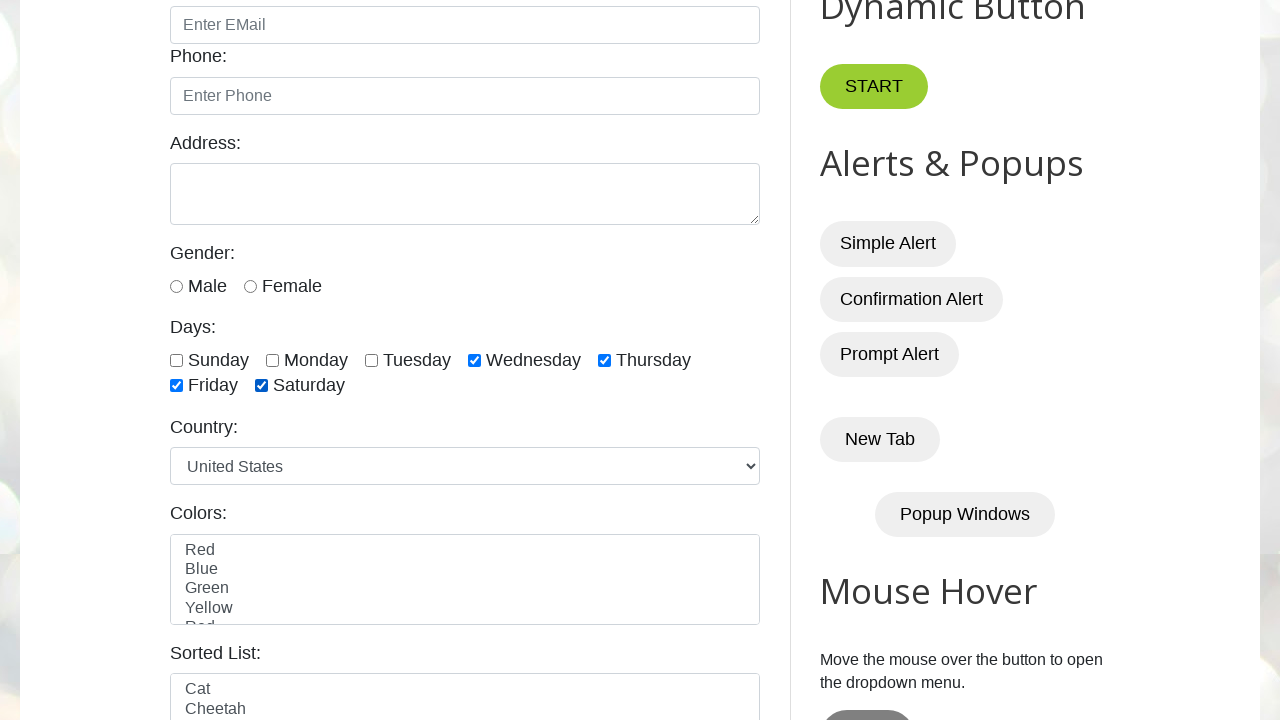